Tests clicking the top order button and verifies that the name input field becomes visible

Starting URL: https://qa-scooter.praktikum-services.ru/

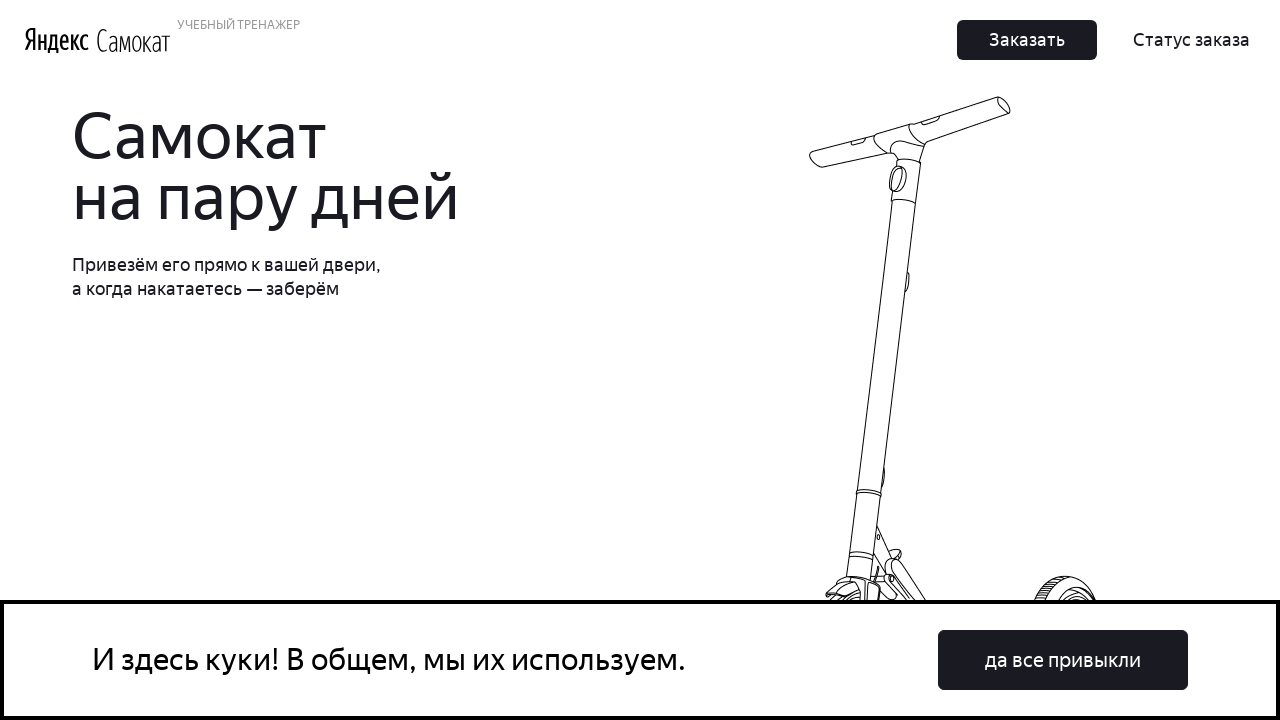

Clicked the top order button at (1027, 40) on xpath=.//button[@class='Button_Button__ra12g']
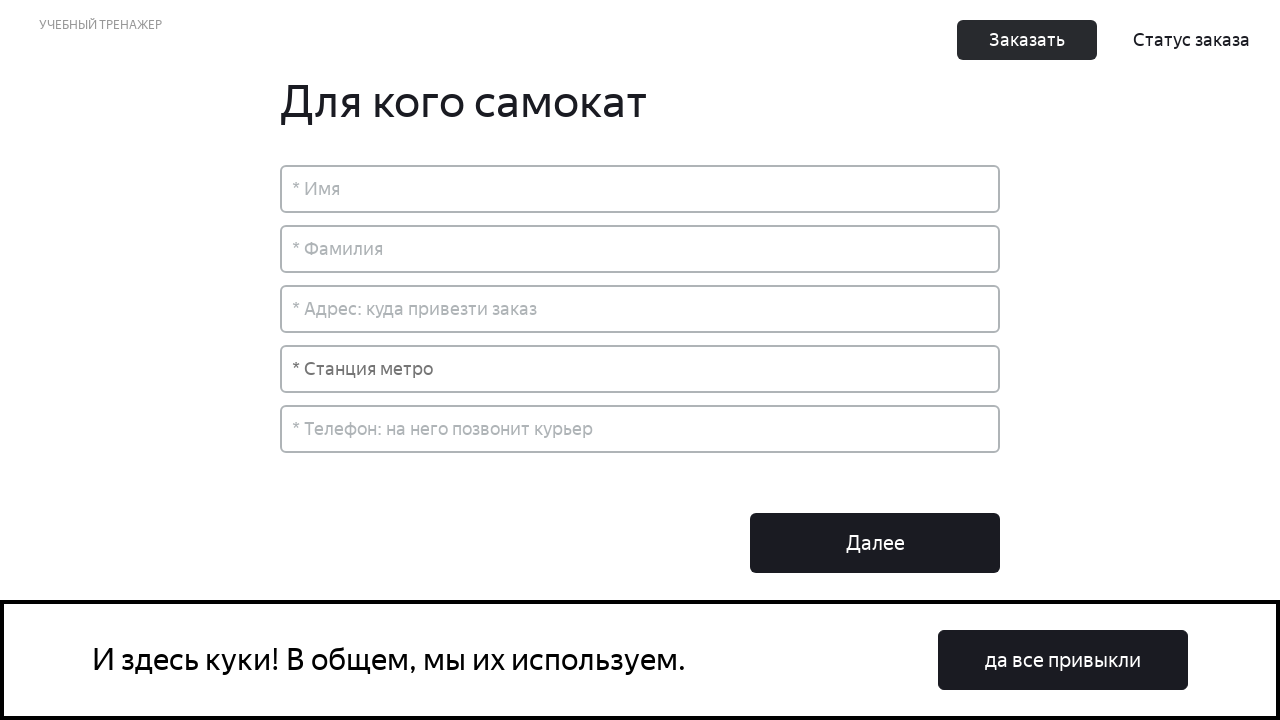

Name input field became visible
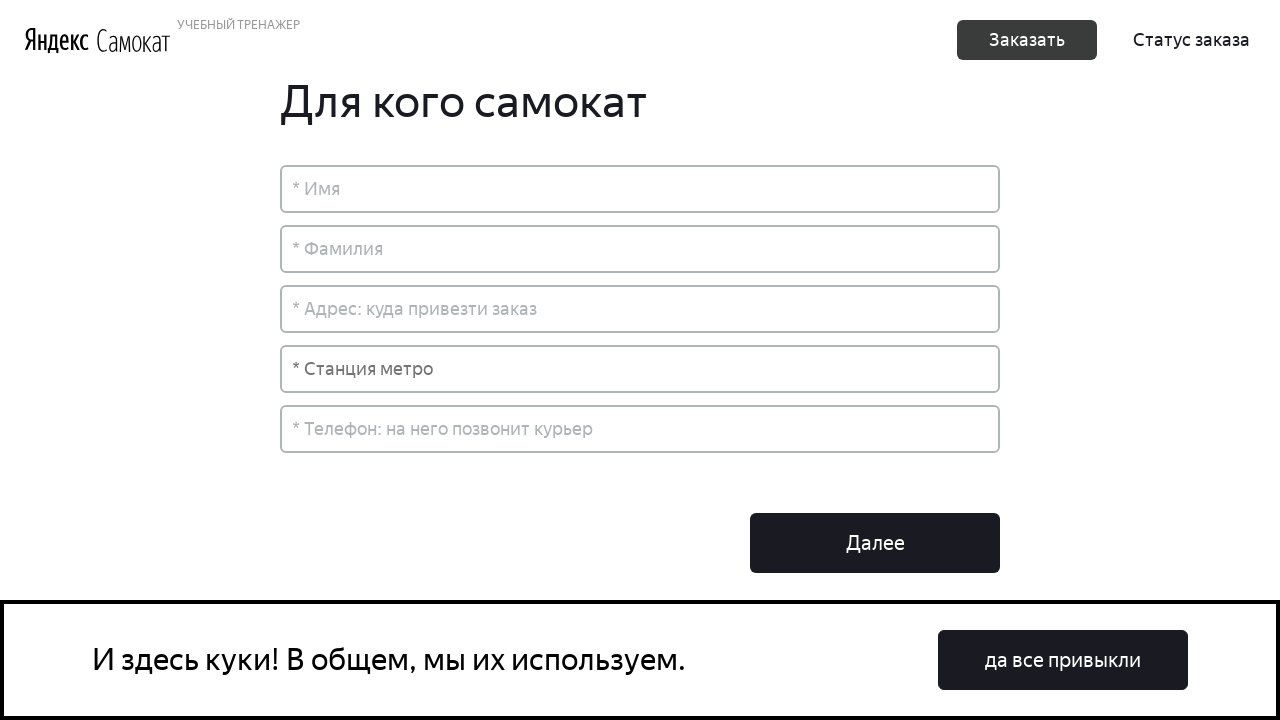

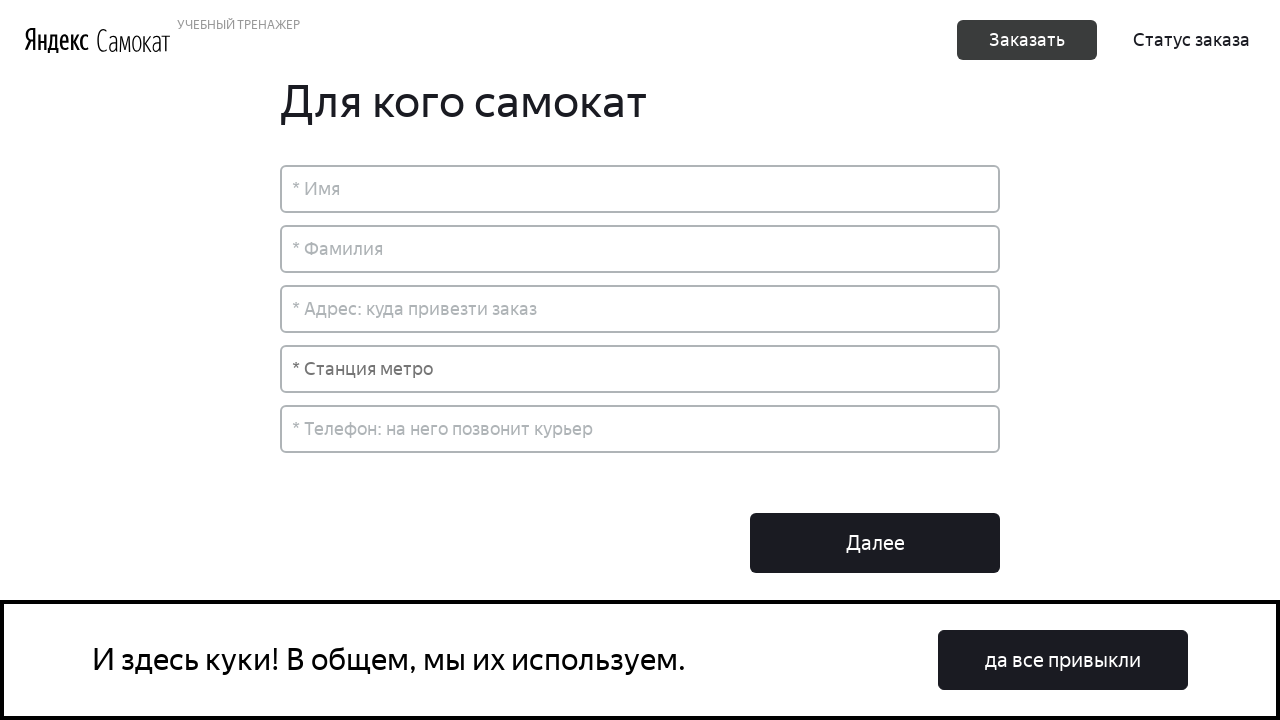